Tests JavaScript confirm dialog by clicking a button that triggers a confirm dialog and dismissing it

Starting URL: https://the-internet.herokuapp.com/javascript_alerts

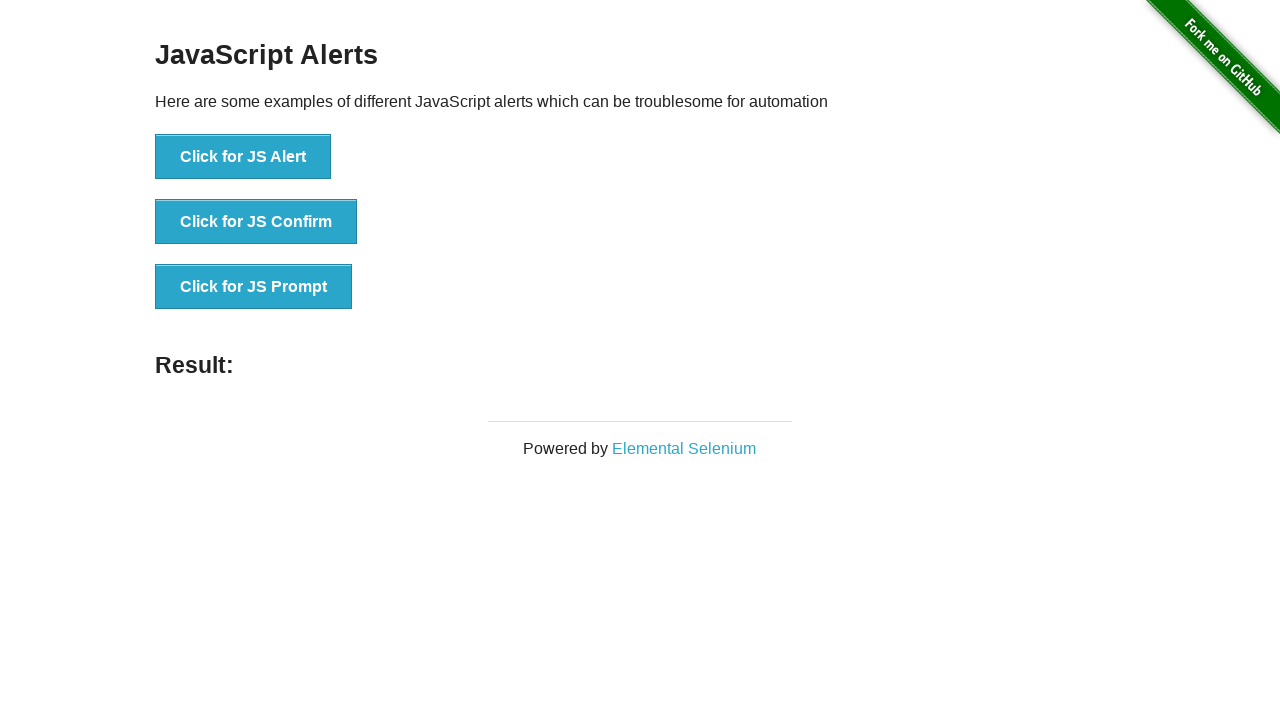

Set up dialog handler to dismiss confirm dialogs
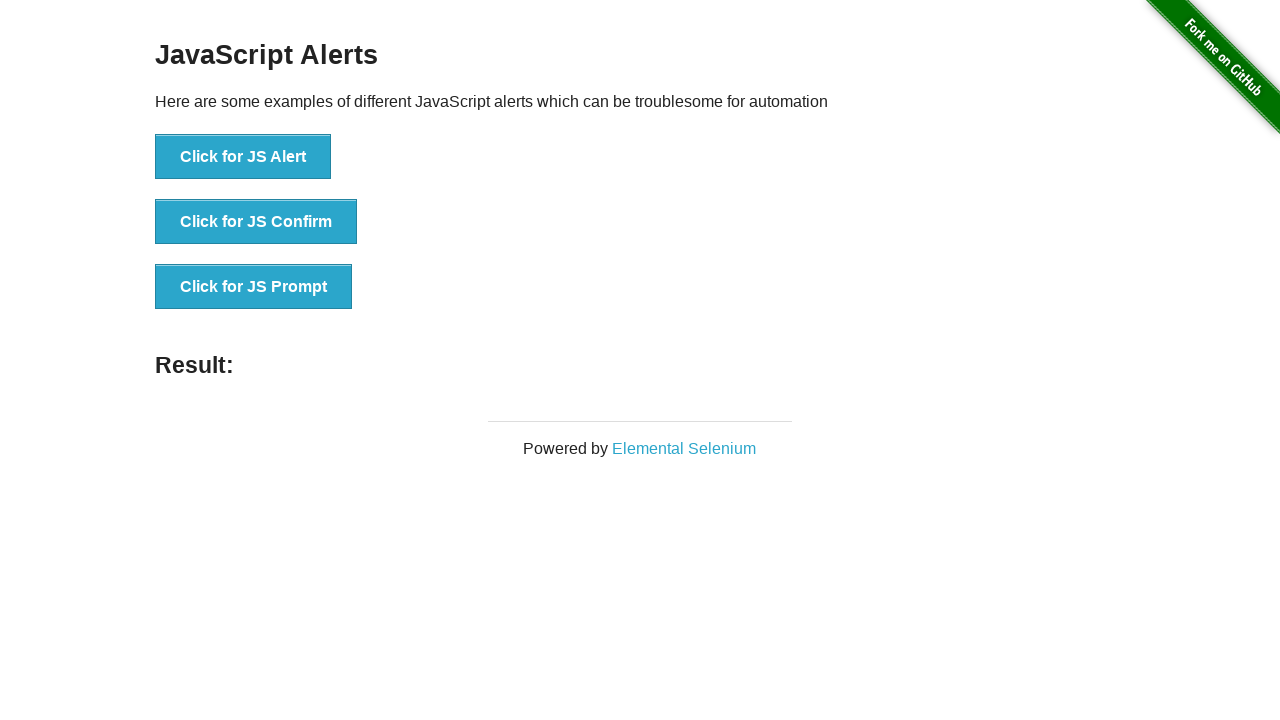

Clicked button to trigger JavaScript confirm dialog at (256, 222) on xpath=//button[contains(.,'Click for JS Confirm')]
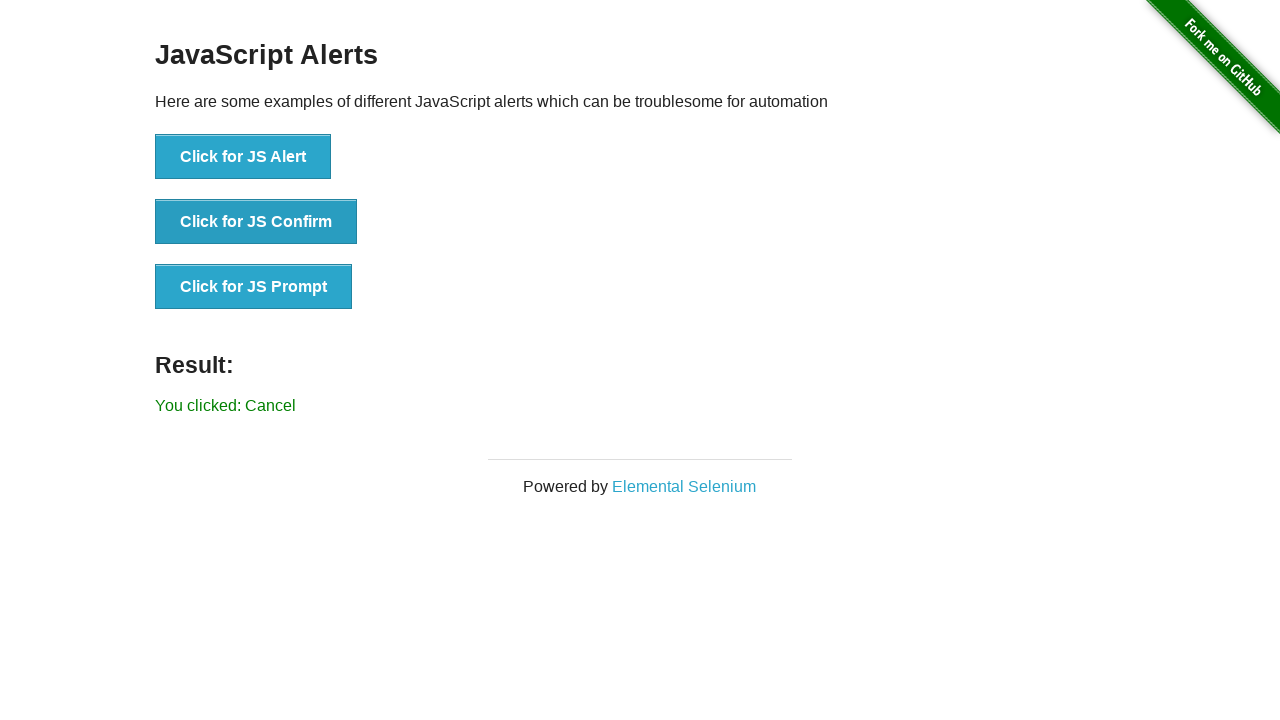

Result message appeared after dismissing confirm dialog
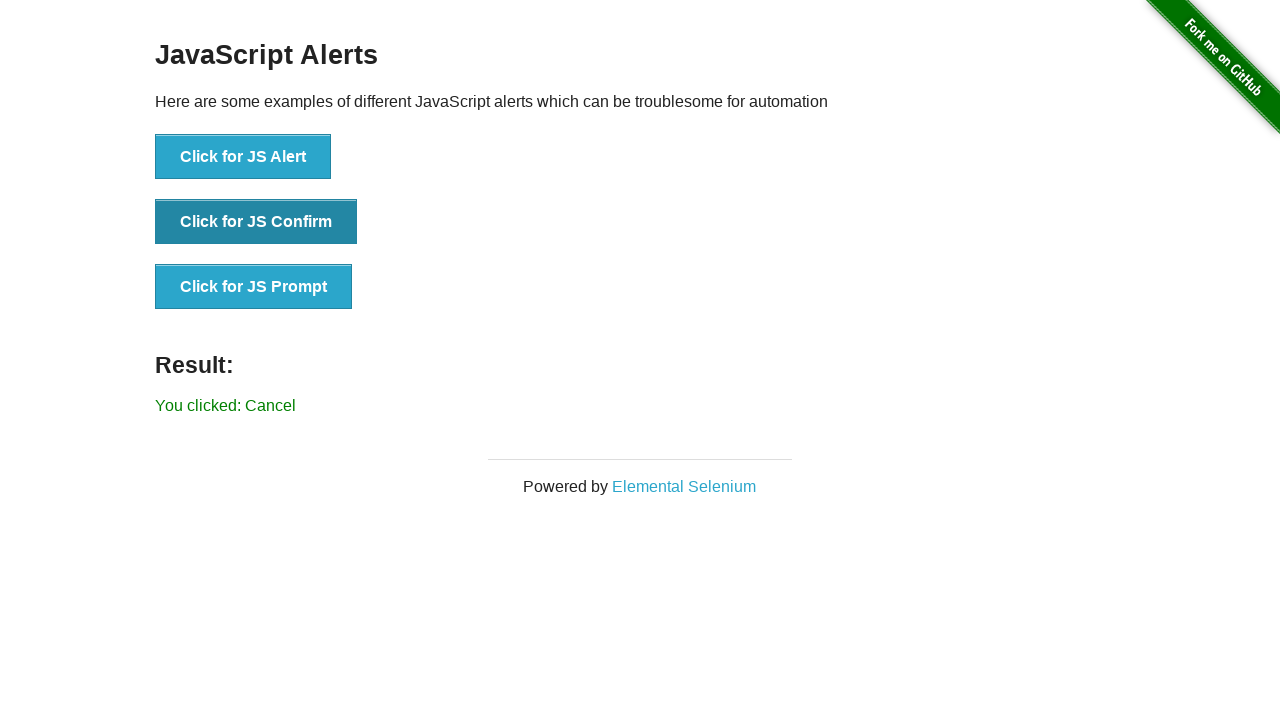

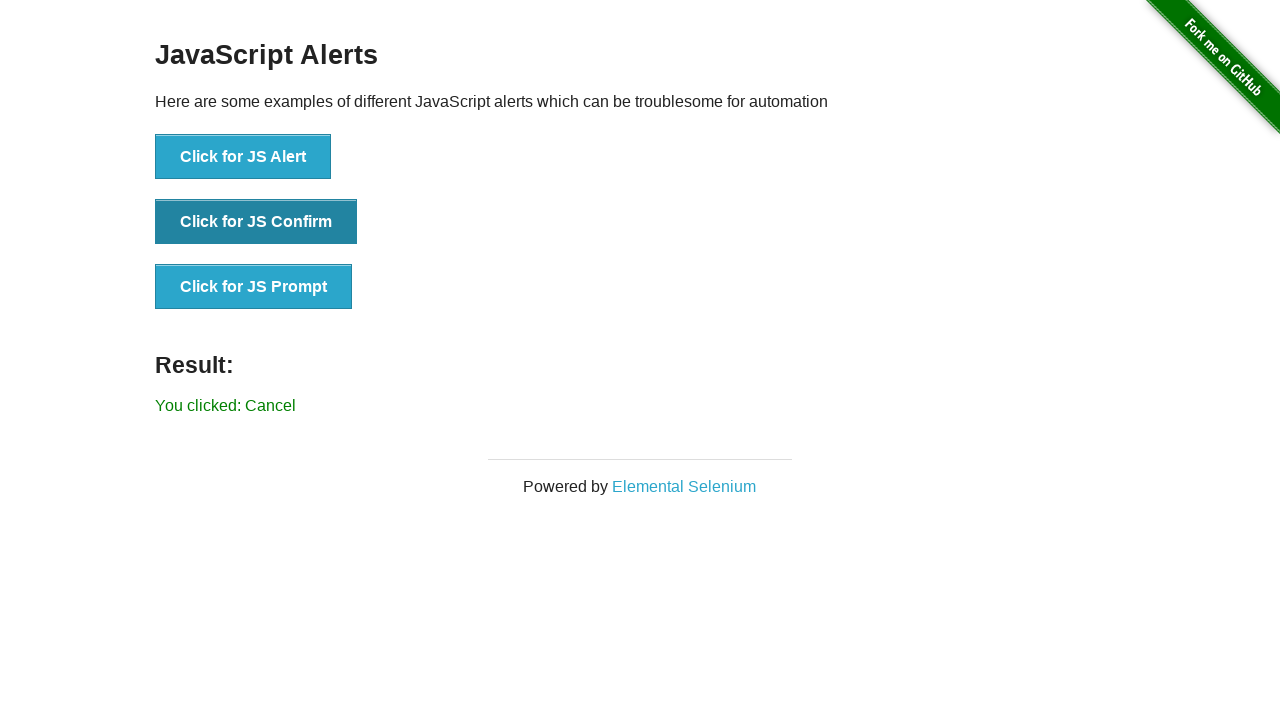